Tests JavaScript alert dialog by clicking a button to launch an alert, capturing its text, and accepting it.

Starting URL: https://bonigarcia.dev/selenium-webdriver-java/

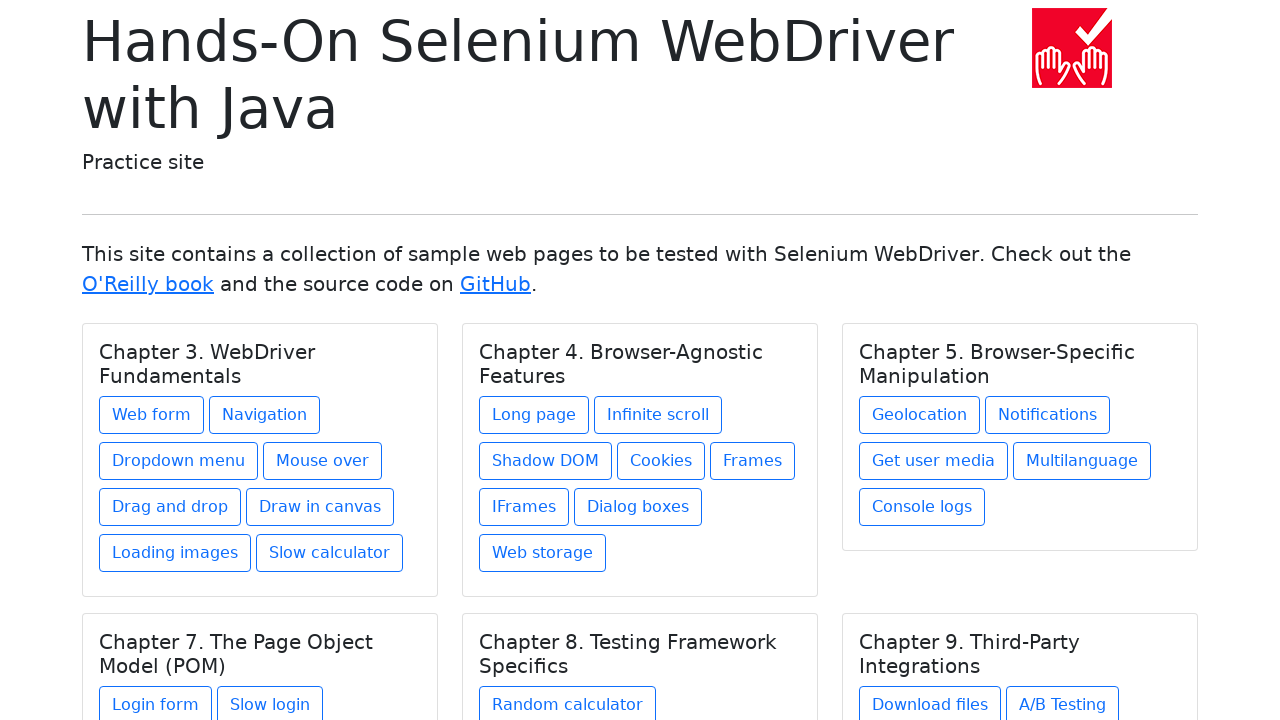

Navigated to starting URL
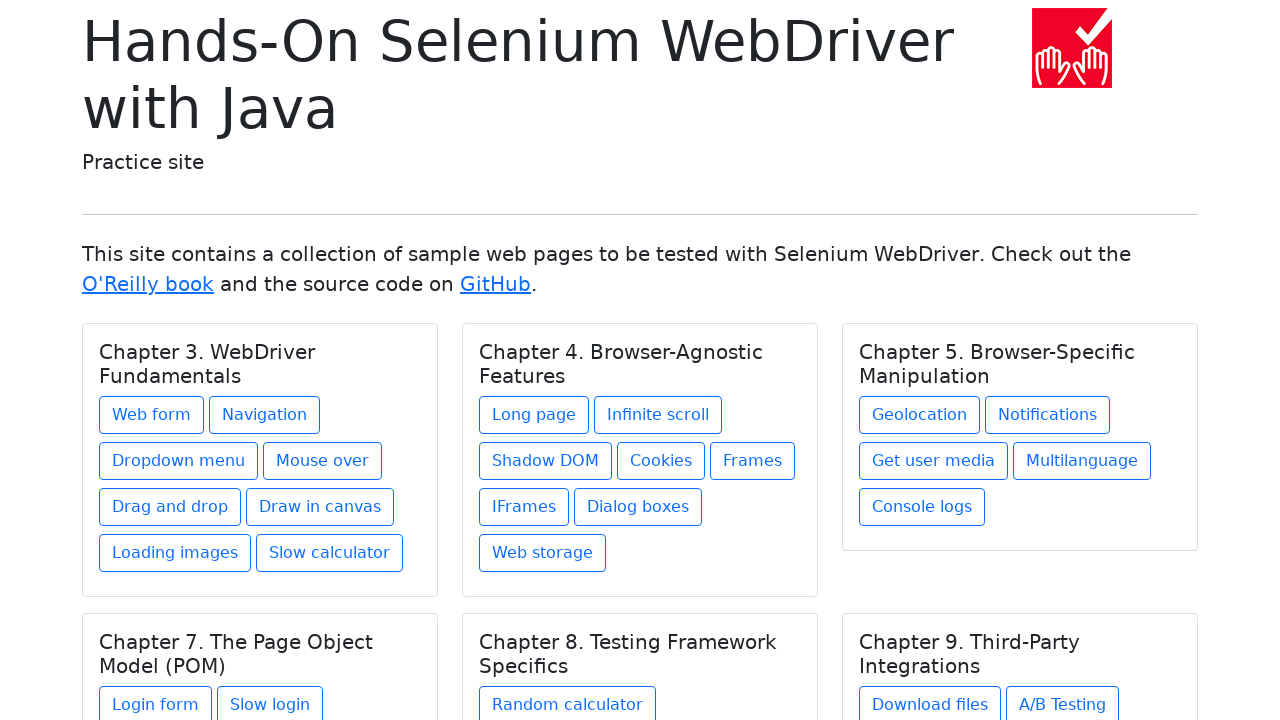

Clicked on dialog boxes link at (638, 507) on xpath=//a[@href='dialog-boxes.html']
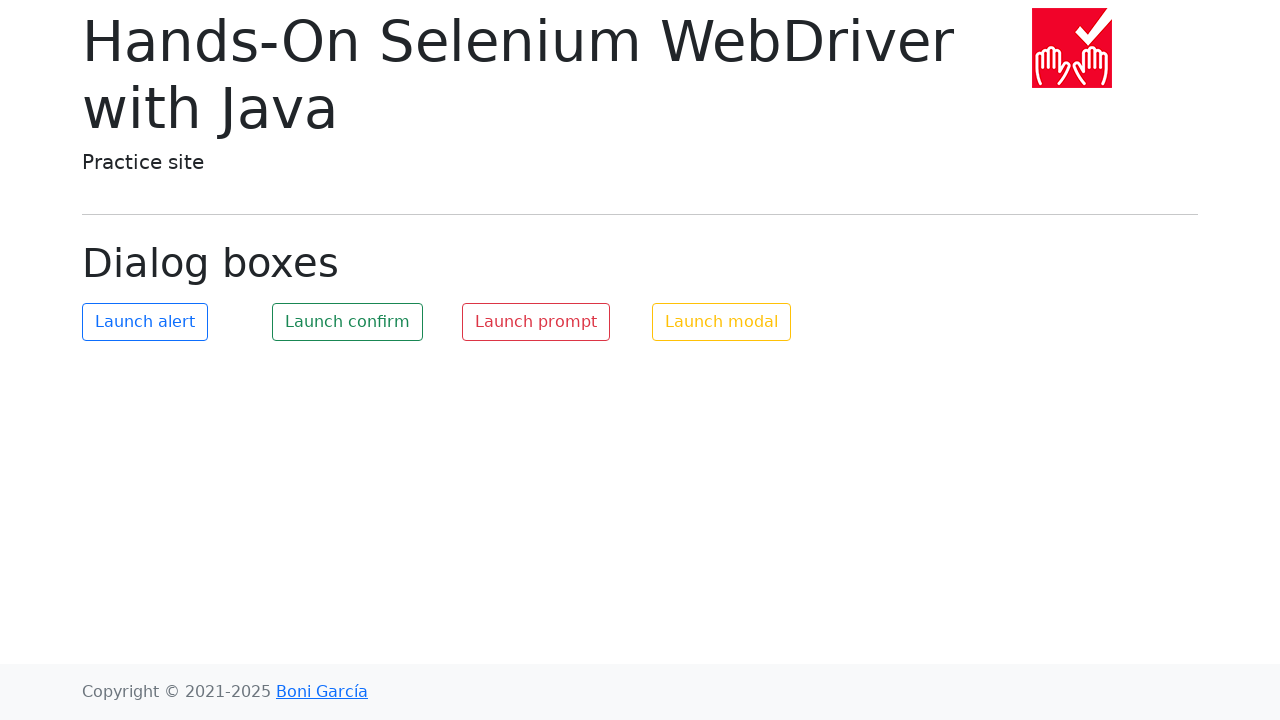

Set up dialog handler to capture alert text and accept it
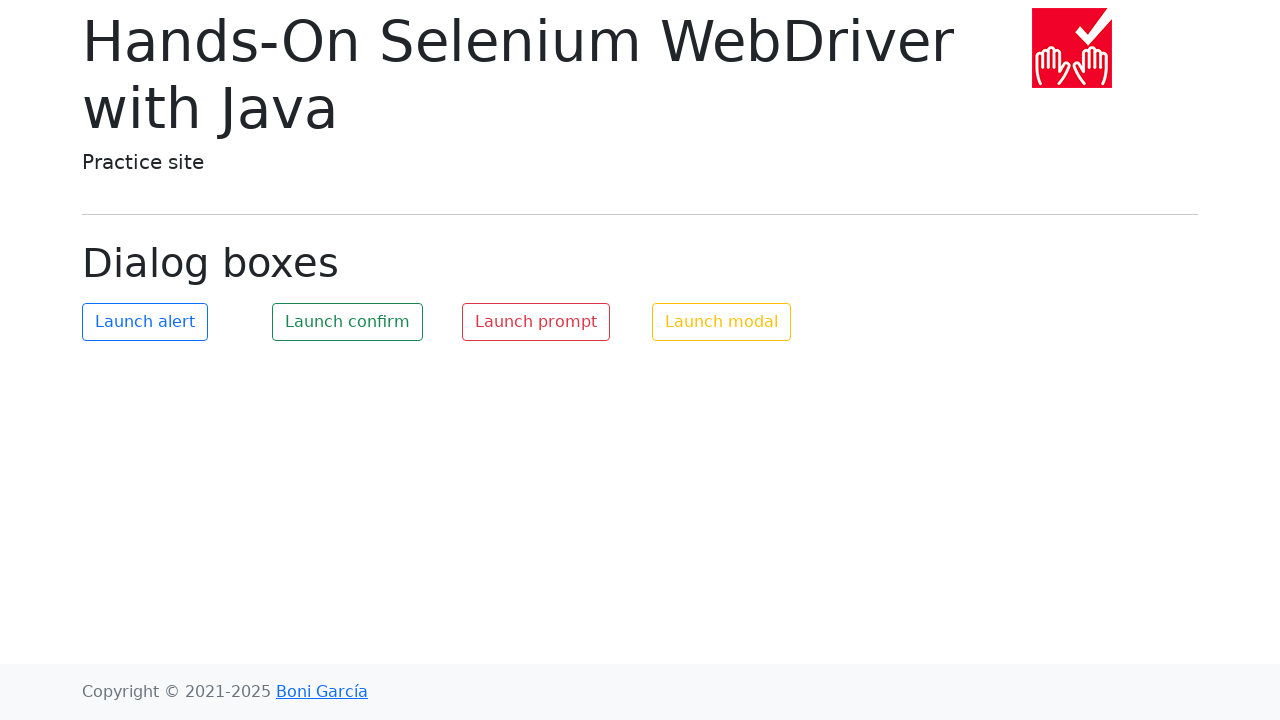

Clicked launch alert button at (145, 322) on #my-alert
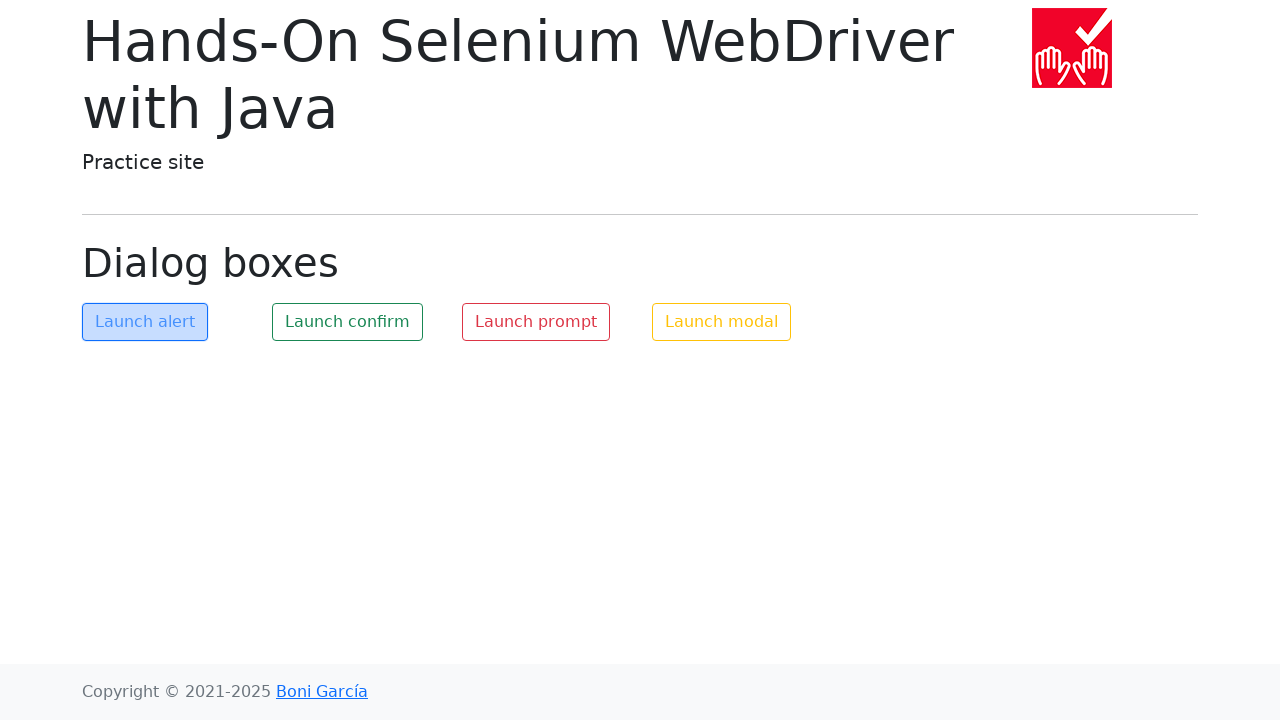

Waited for dialog handling to complete
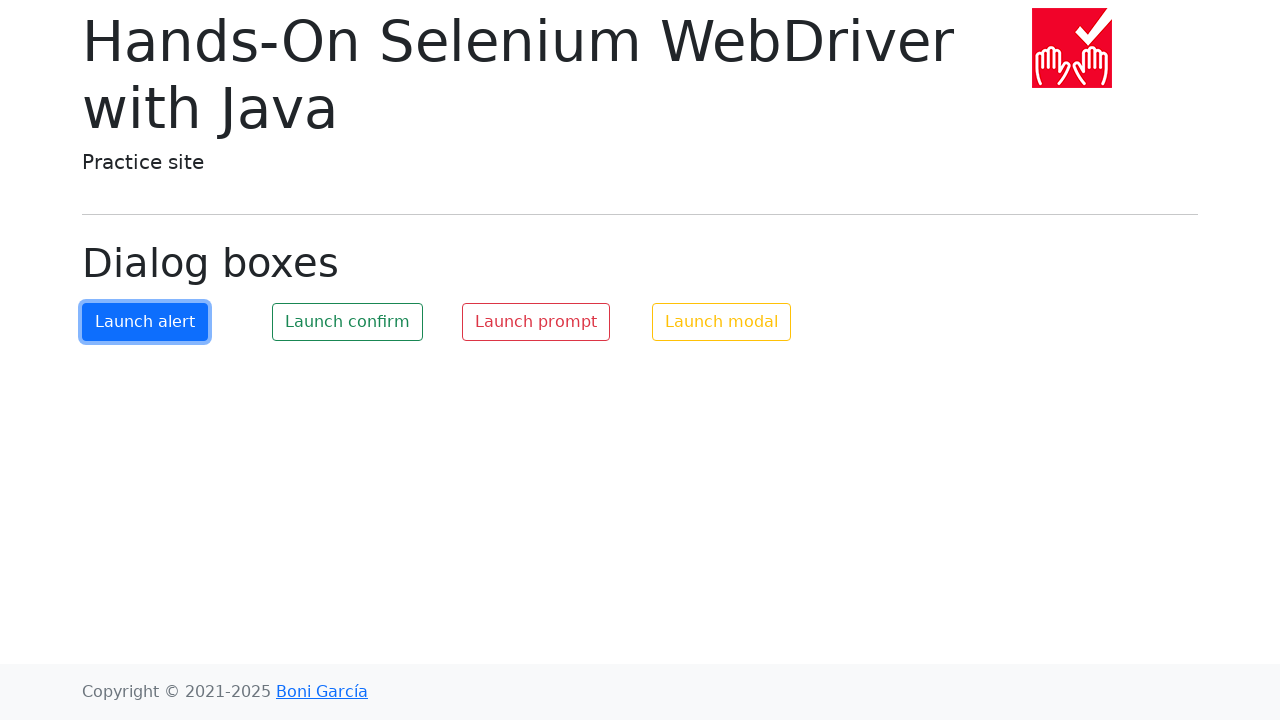

Verified alert text matches expected value 'Hello world!'
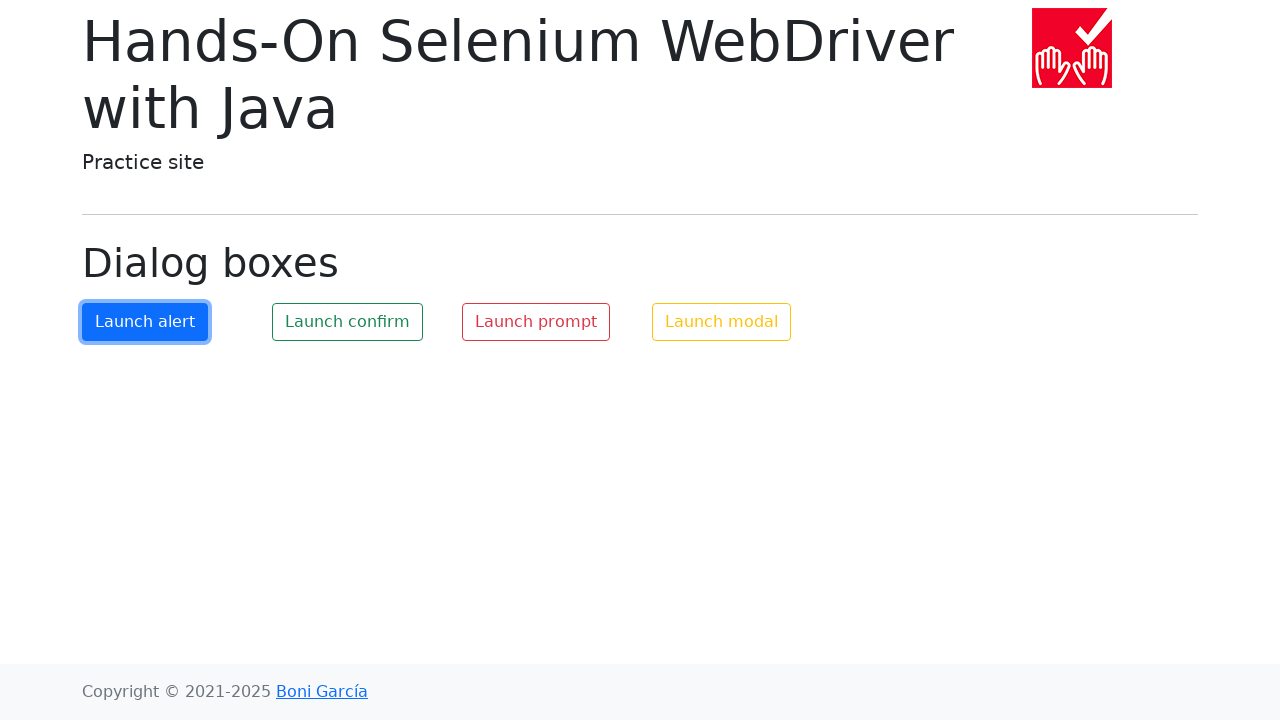

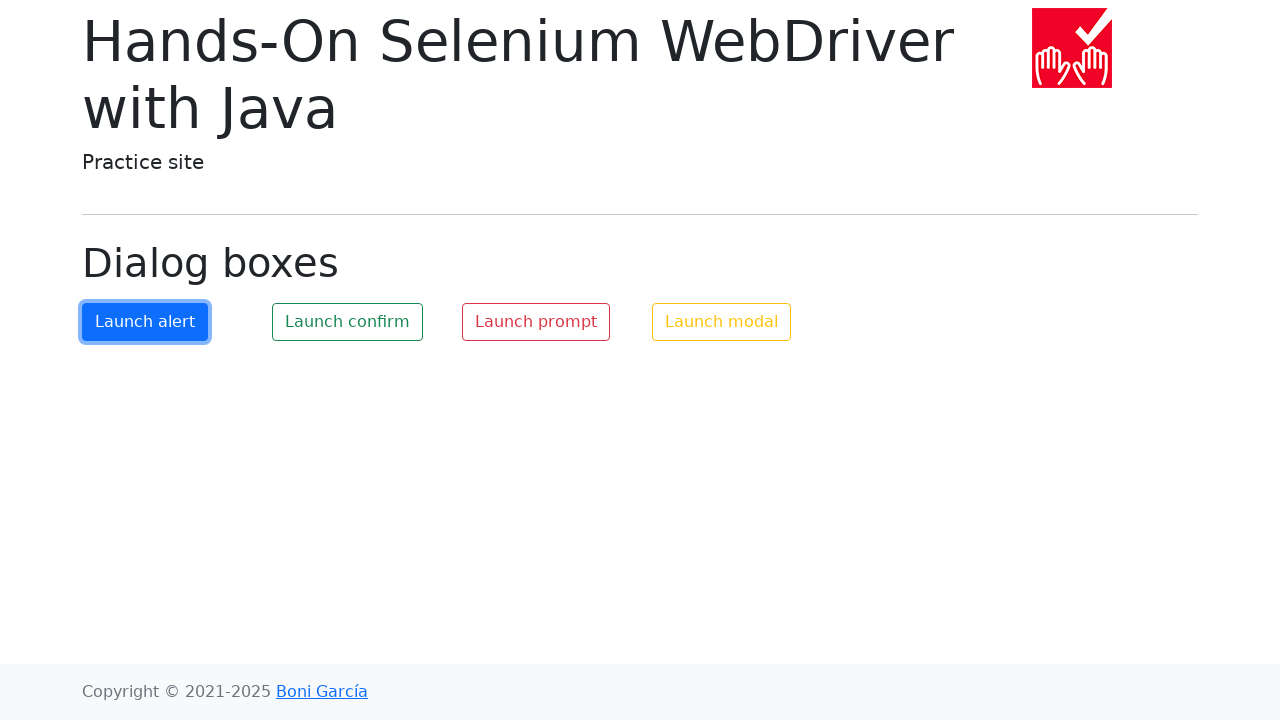